Tests the Open Window button functionality on Rahul Shetty Academy's Automation Practice page by clicking the button that opens a new browser window

Starting URL: https://rahulshettyacademy.com/AutomationPractice/

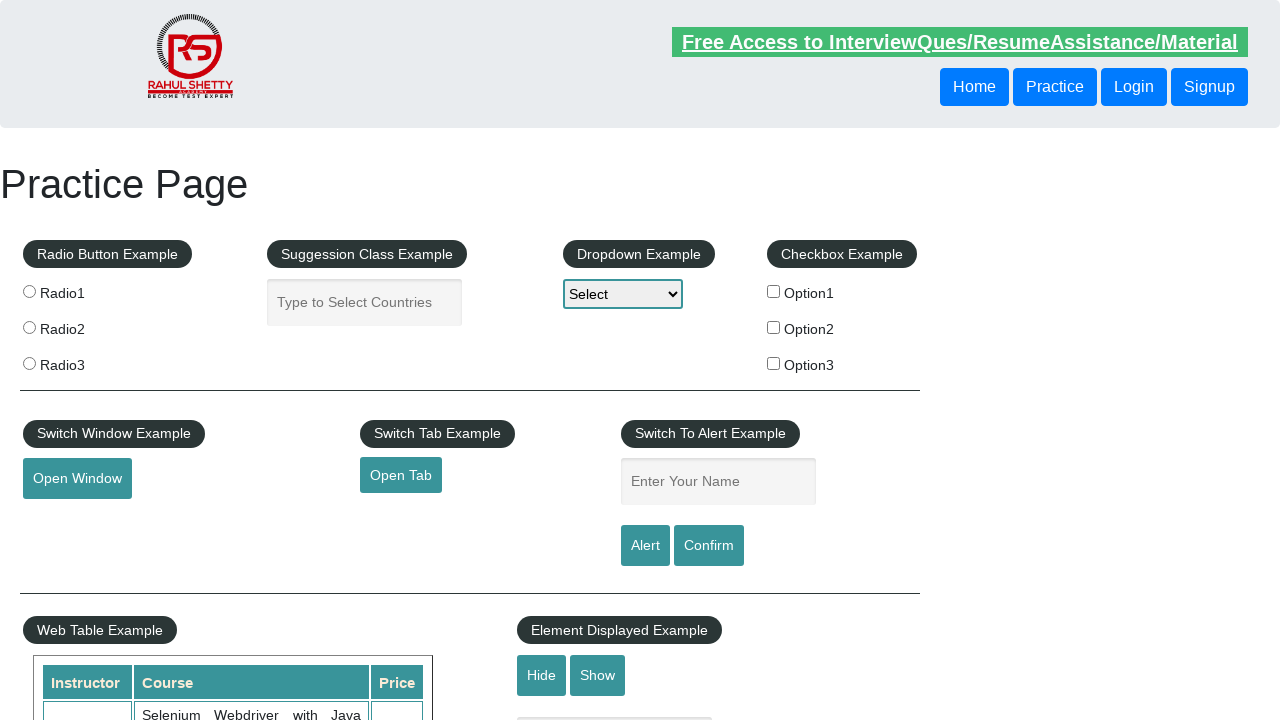

Clicked the Open Window button at (77, 479) on xpath=//button[text()='Open Window']
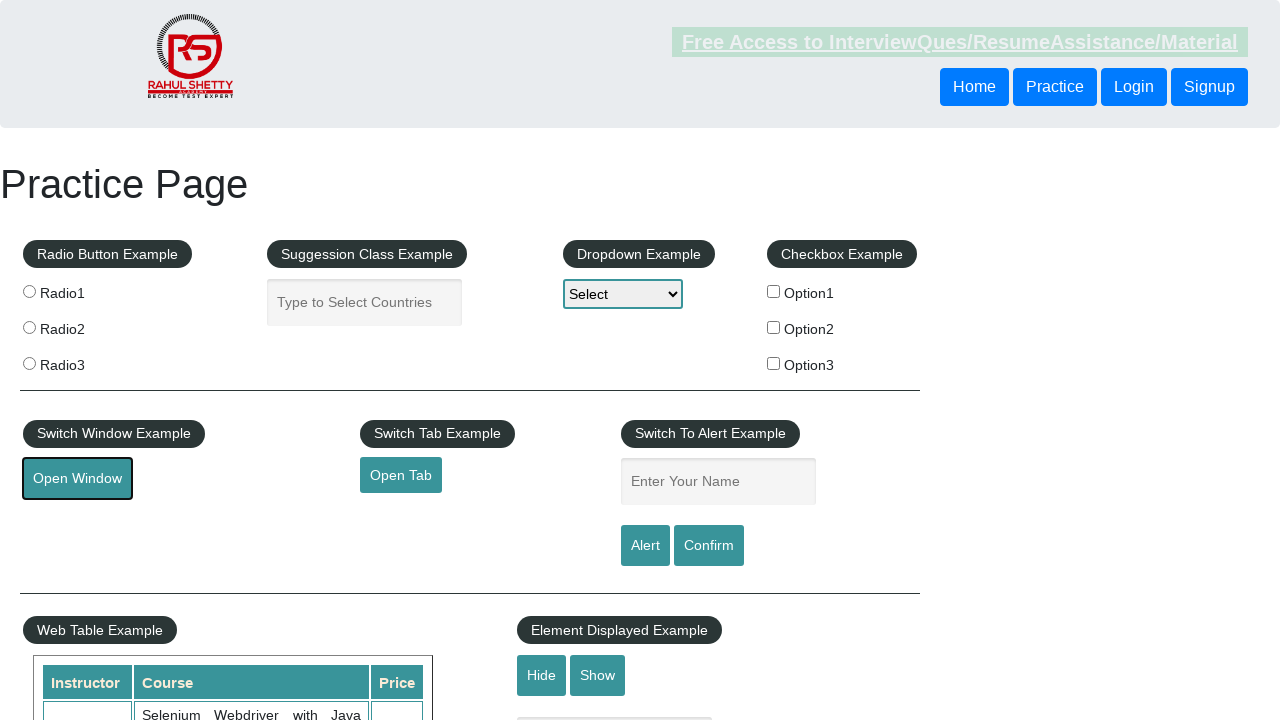

Waited for new window/popup to open
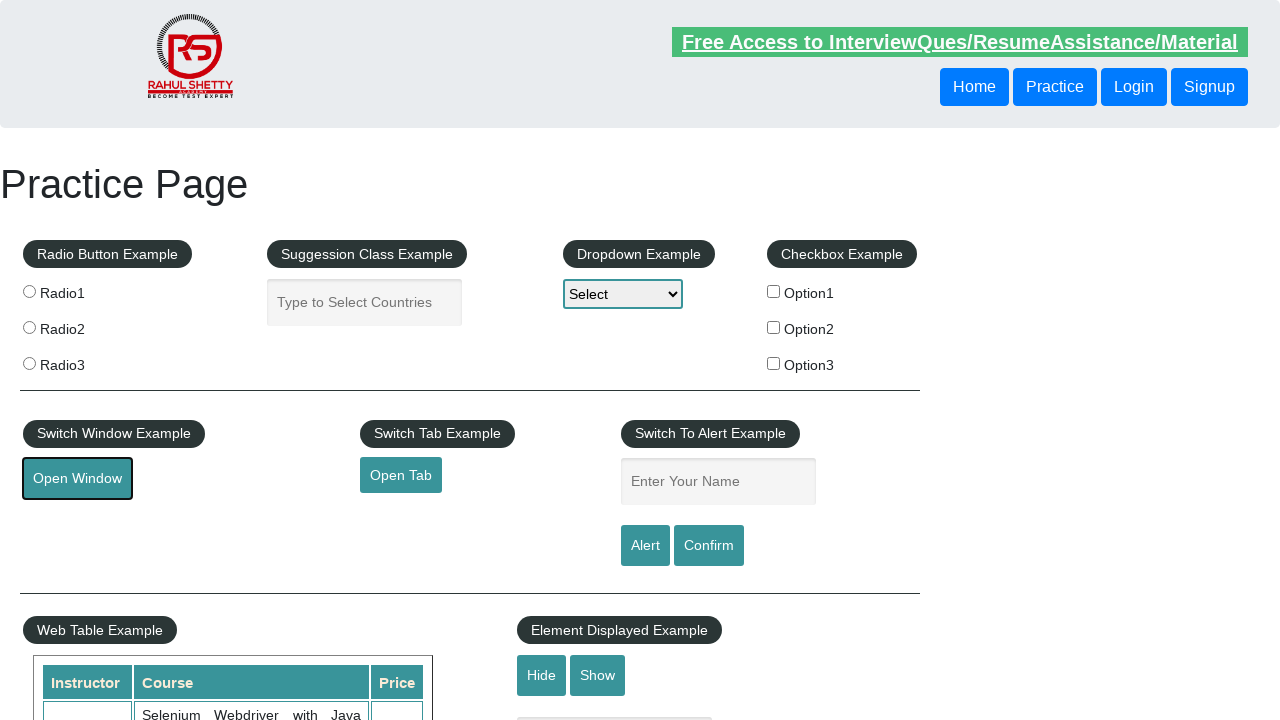

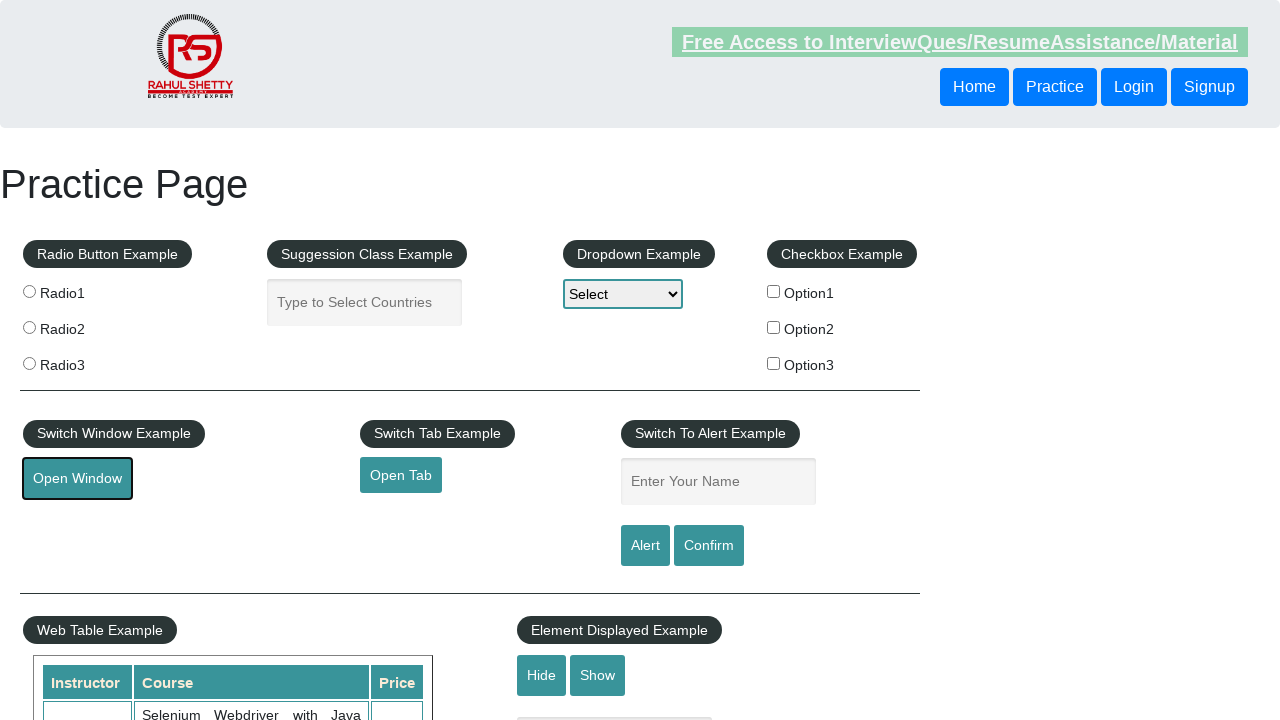